Tests floating menu by scrolling down the page and clicking on various menu items

Starting URL: https://the-internet.herokuapp.com/floating_menu

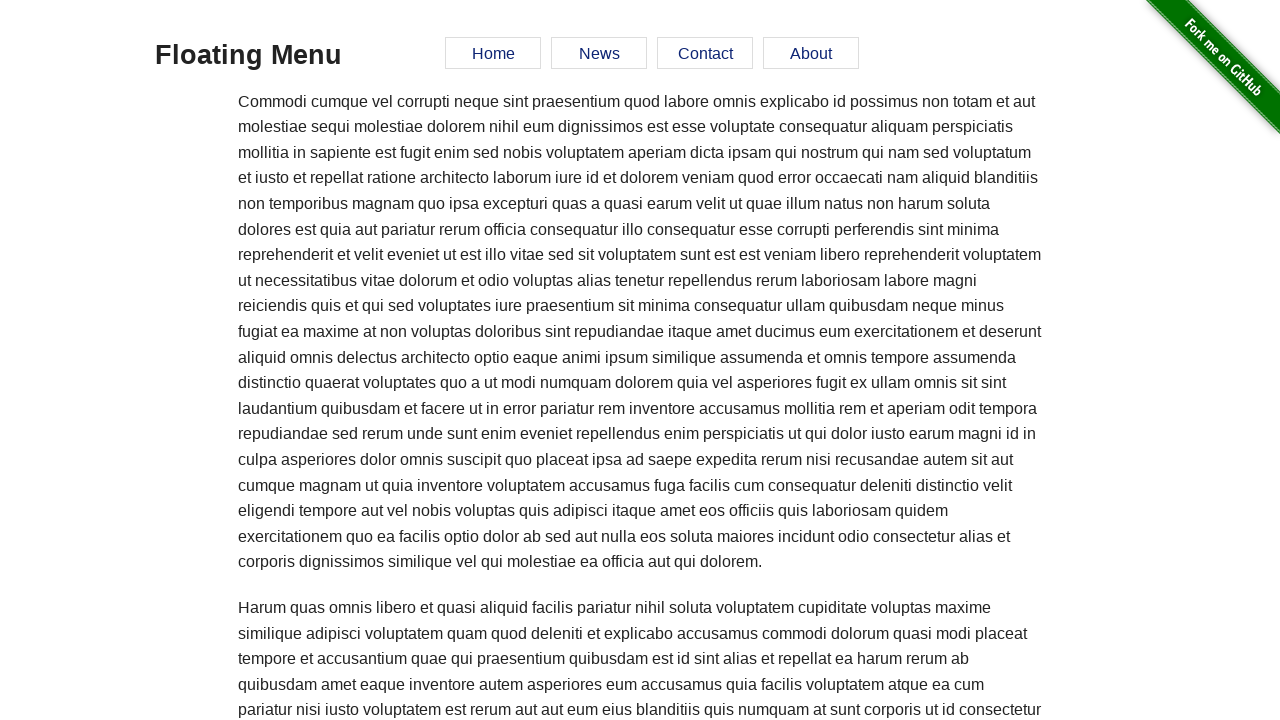

Scrolled down to anchor element at bottom of page
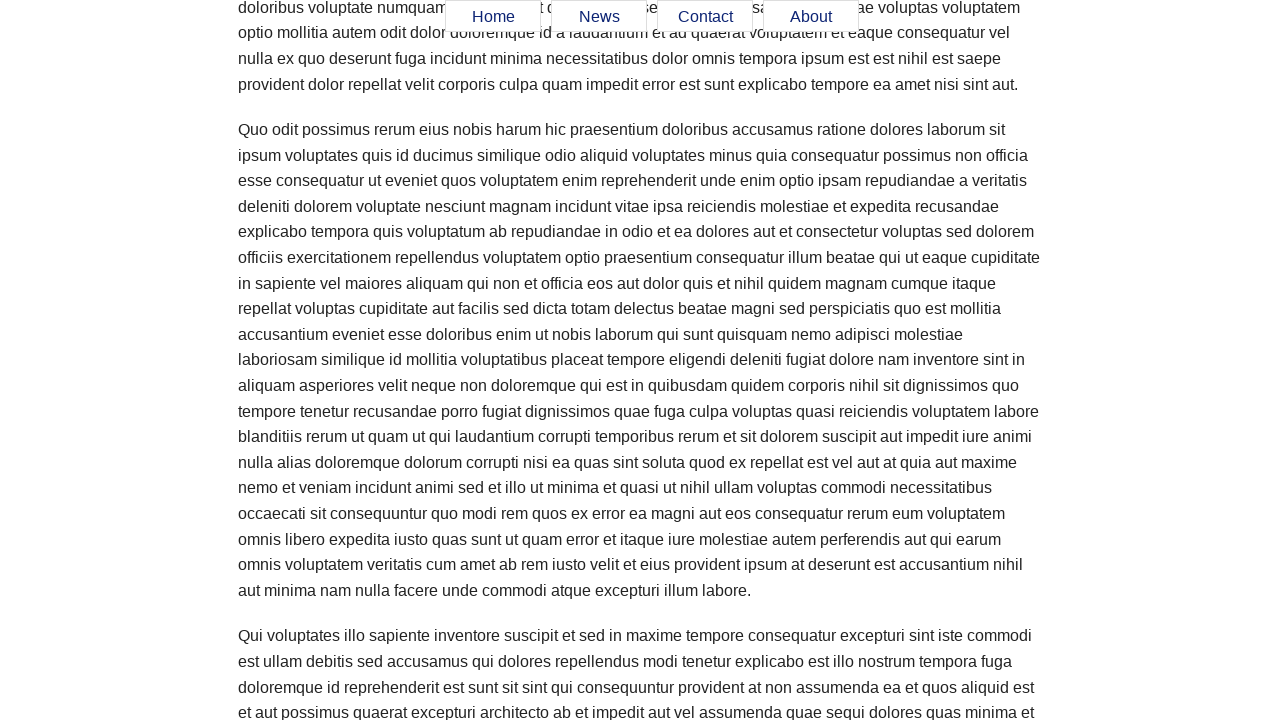

Clicked Home menu item in floating menu at (493, 17) on xpath=//*[@id="menu"]/ul/li[1]/a
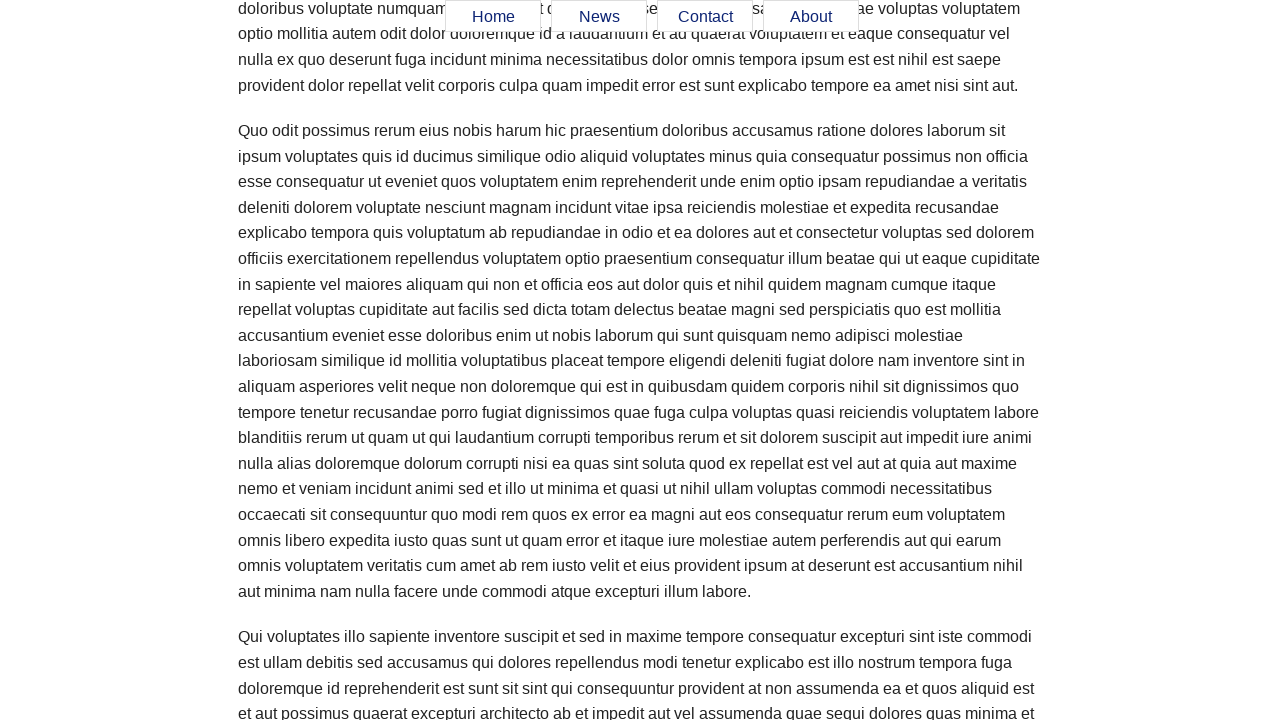

Clicked News menu item in floating menu at (599, 17) on xpath=//*[@id="menu"]/ul/li[2]/a
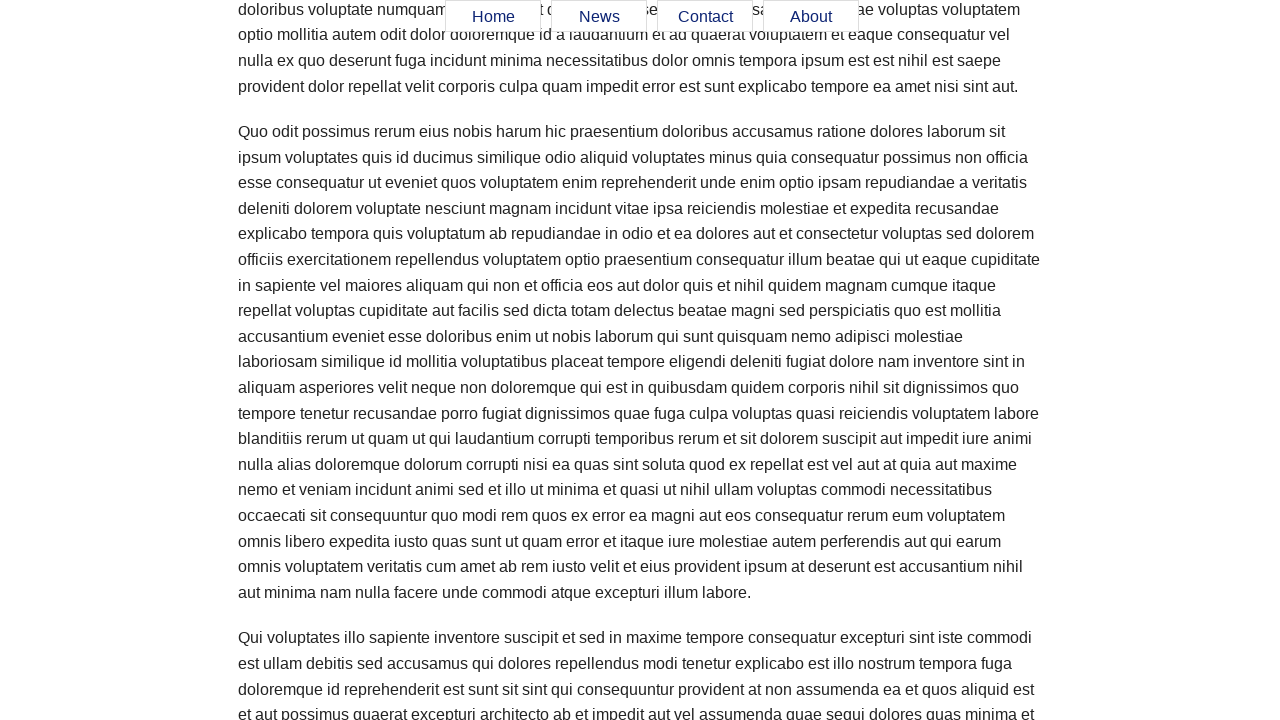

Clicked Contact menu item in floating menu at (705, 17) on xpath=//*[@id="menu"]/ul/li[3]/a
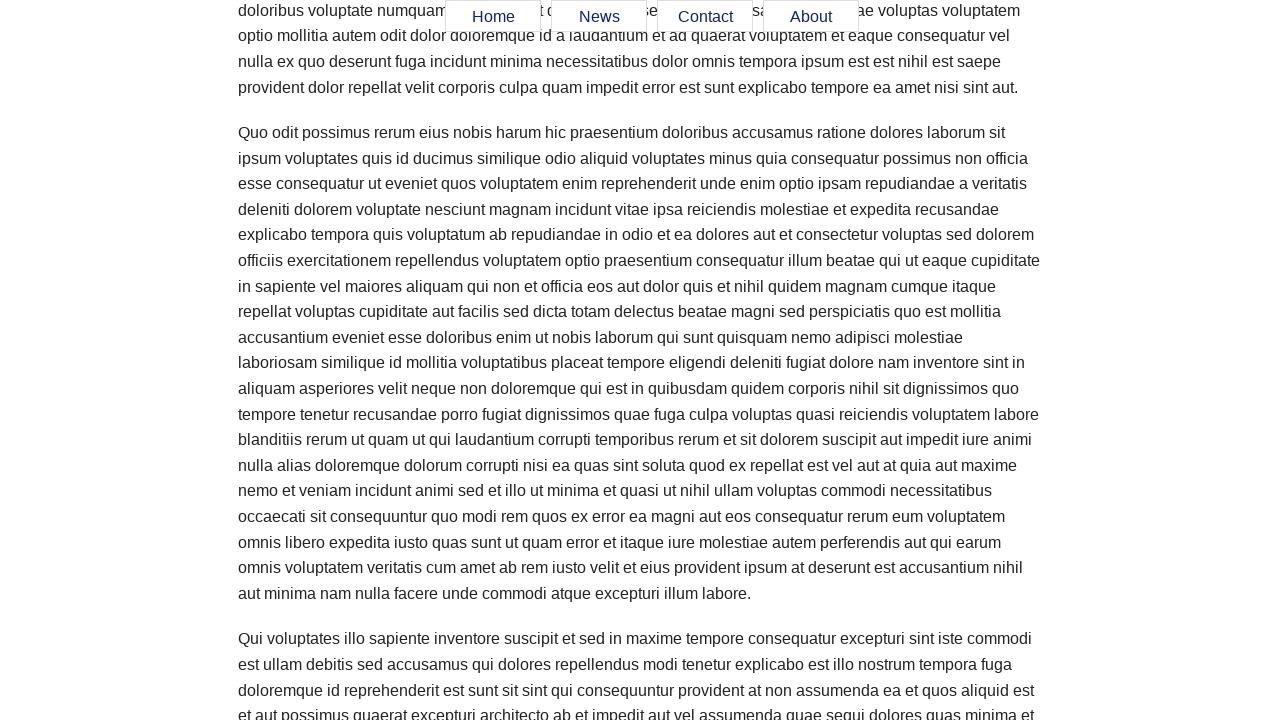

Clicked About menu item in floating menu at (811, 17) on xpath=//*[@id="menu"]/ul/li[4]/a
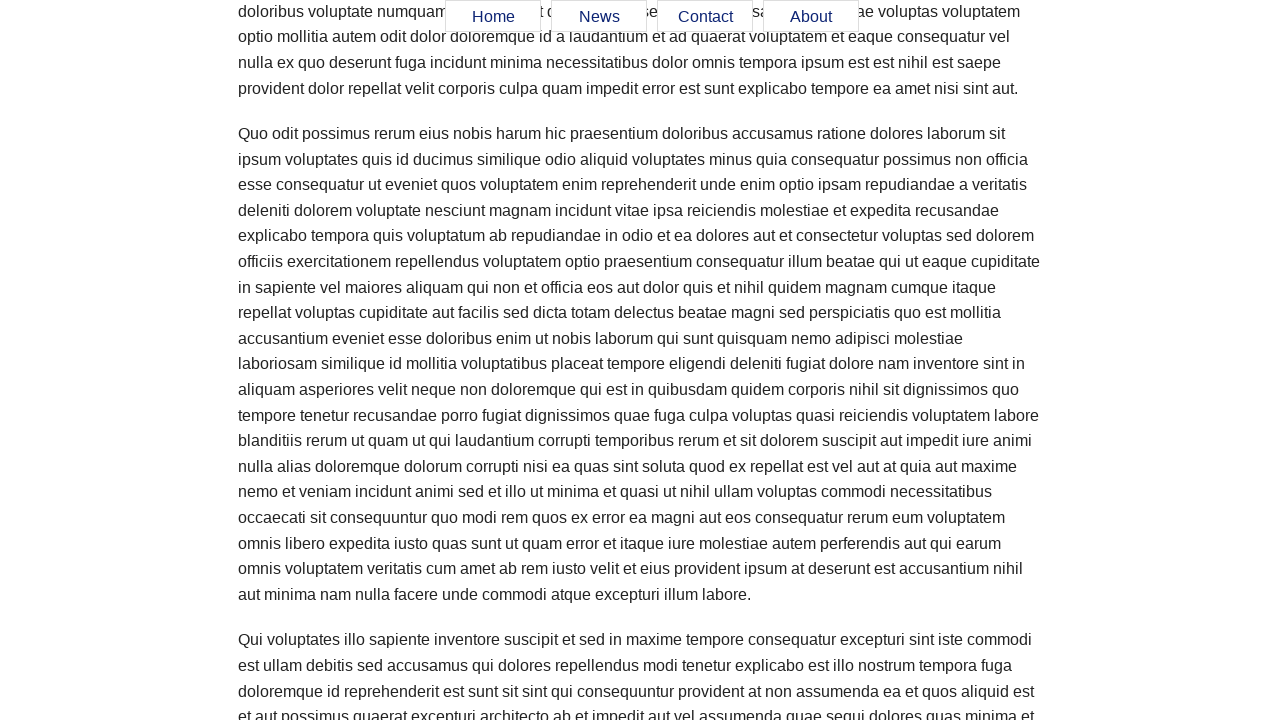

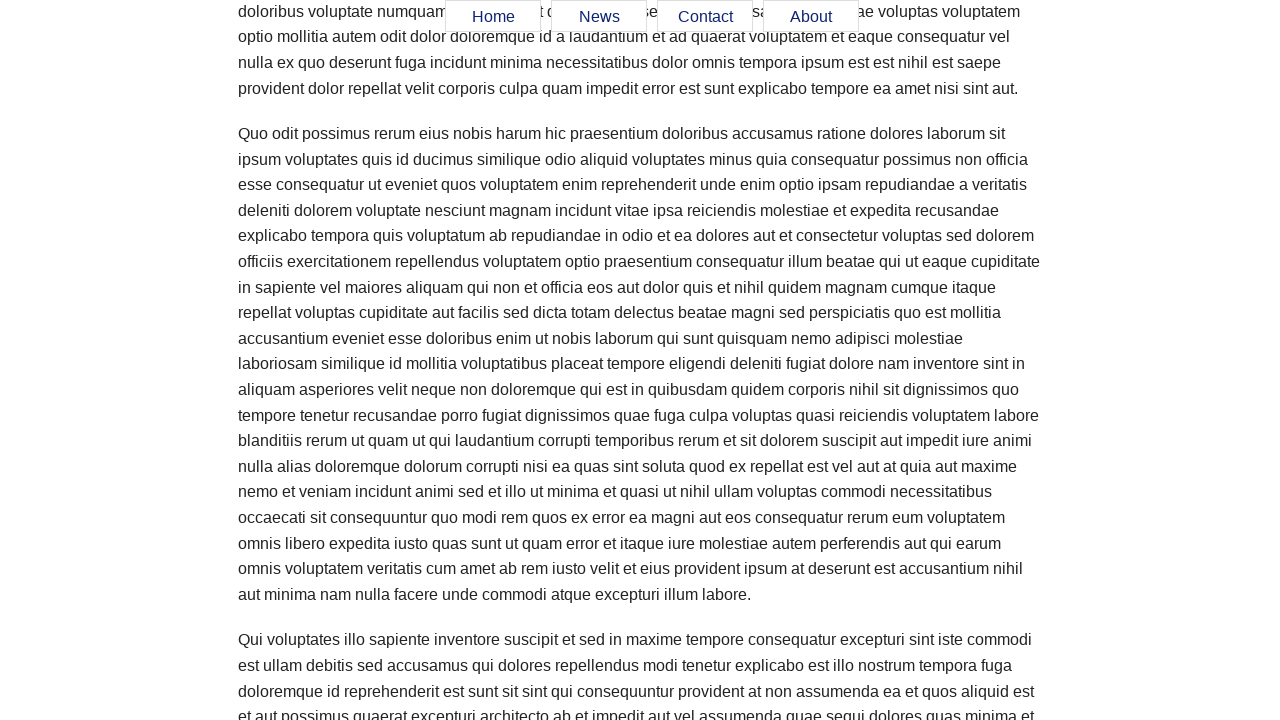